Tests static dropdown selection functionality by selecting currency options using different methods (by index and by visible text)

Starting URL: https://rahulshettyacademy.com/dropdownsPractise/

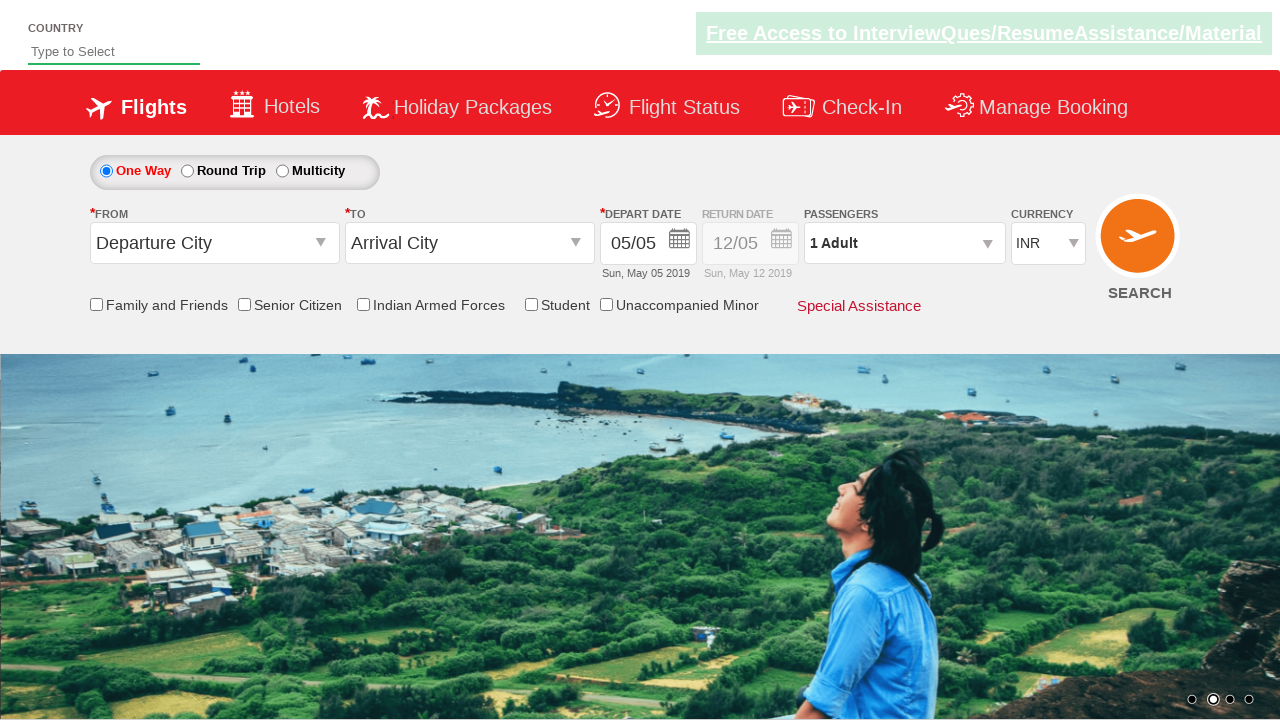

Located the currency dropdown element
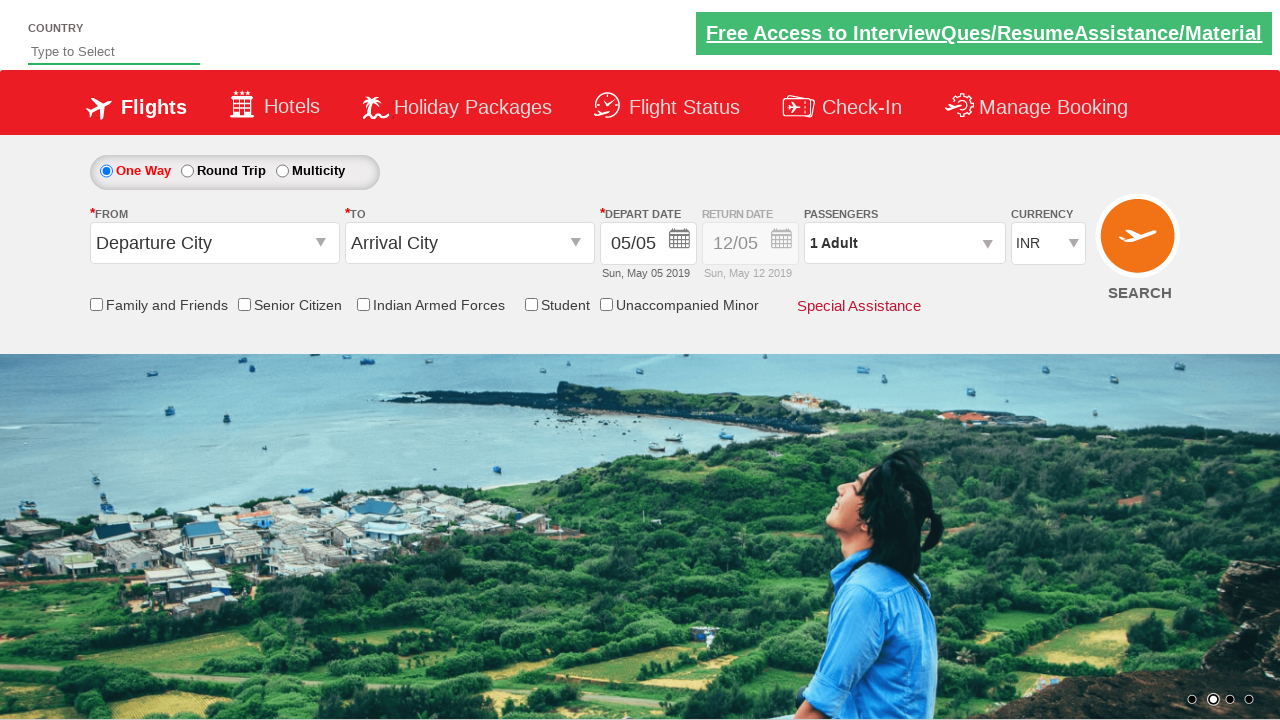

Selected 4th currency option by index (index 3) on #ctl00_mainContent_DropDownListCurrency
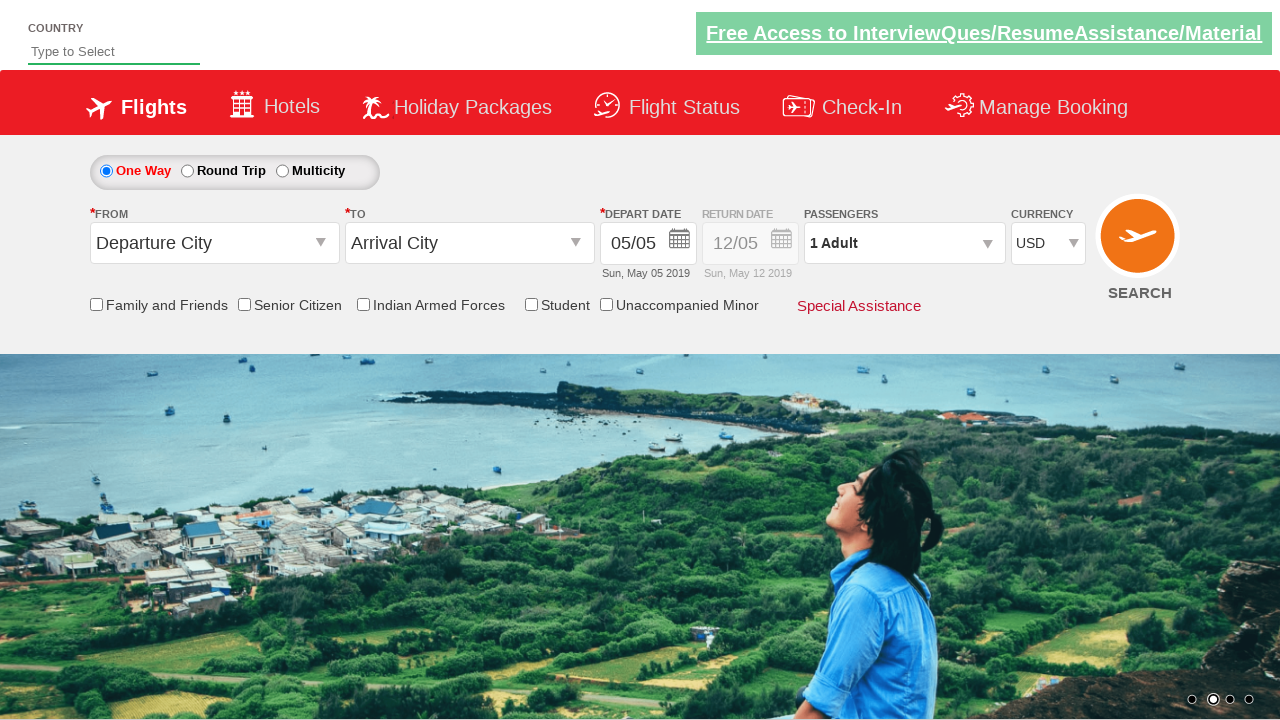

Selected AED currency option by visible text on #ctl00_mainContent_DropDownListCurrency
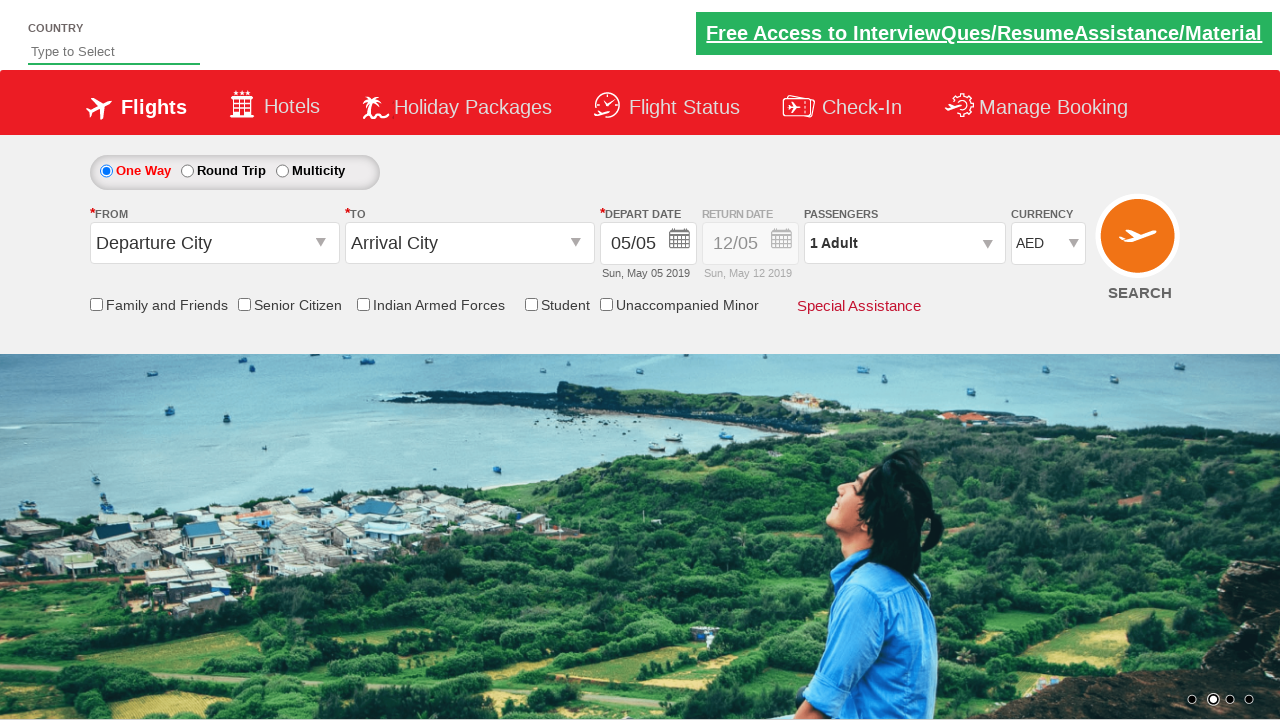

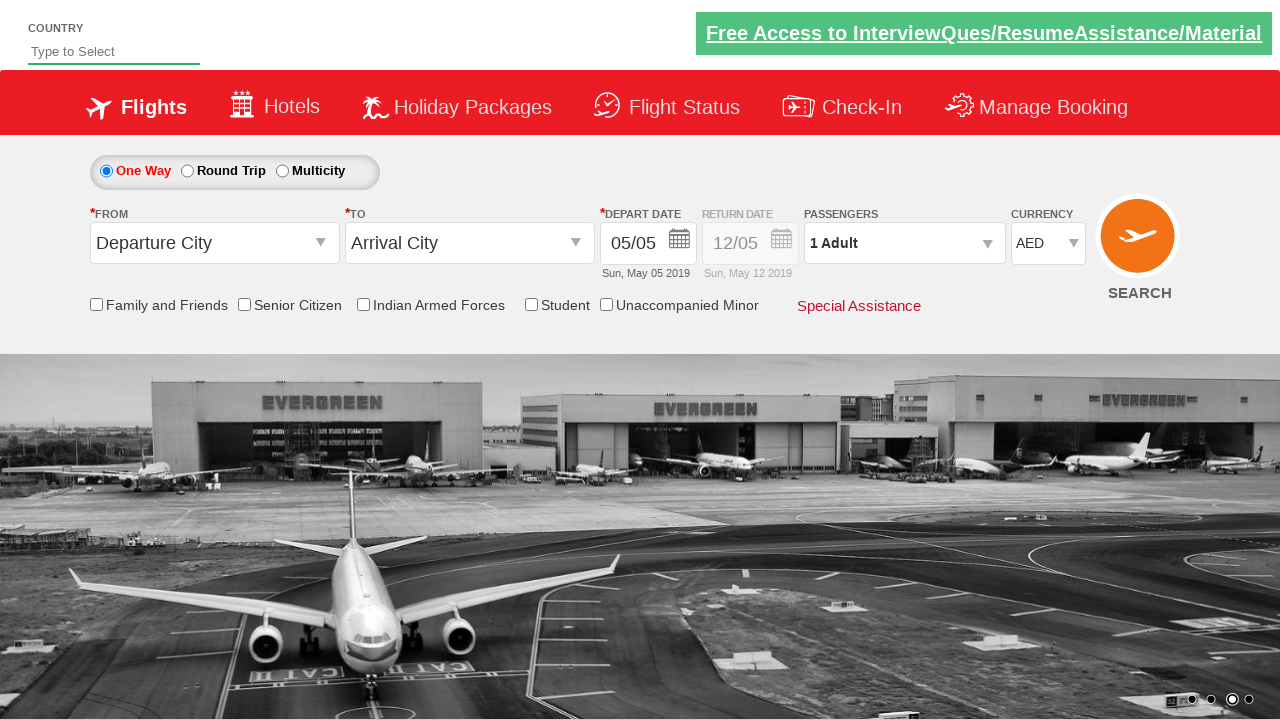